Tests alert dialog handling with confirm and dismiss actions

Starting URL: https://www.letskodeit.com/practice

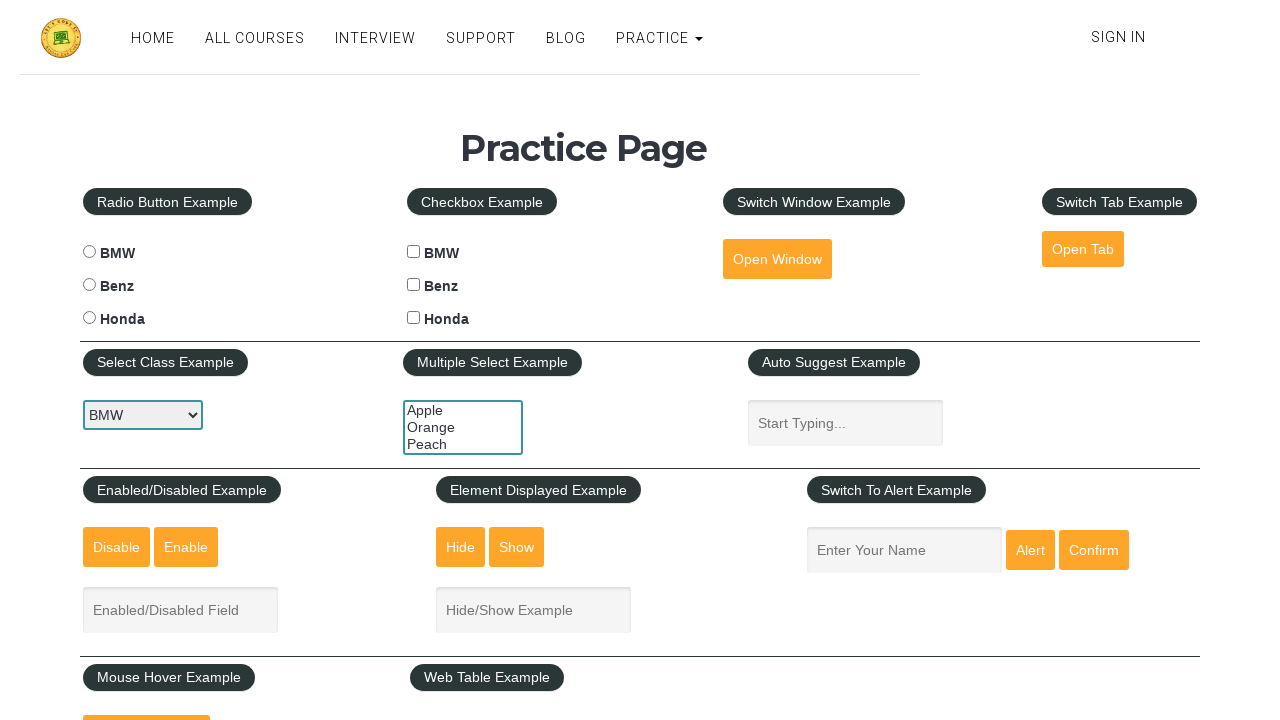

Typed 'Sohi' into the name input field on #name
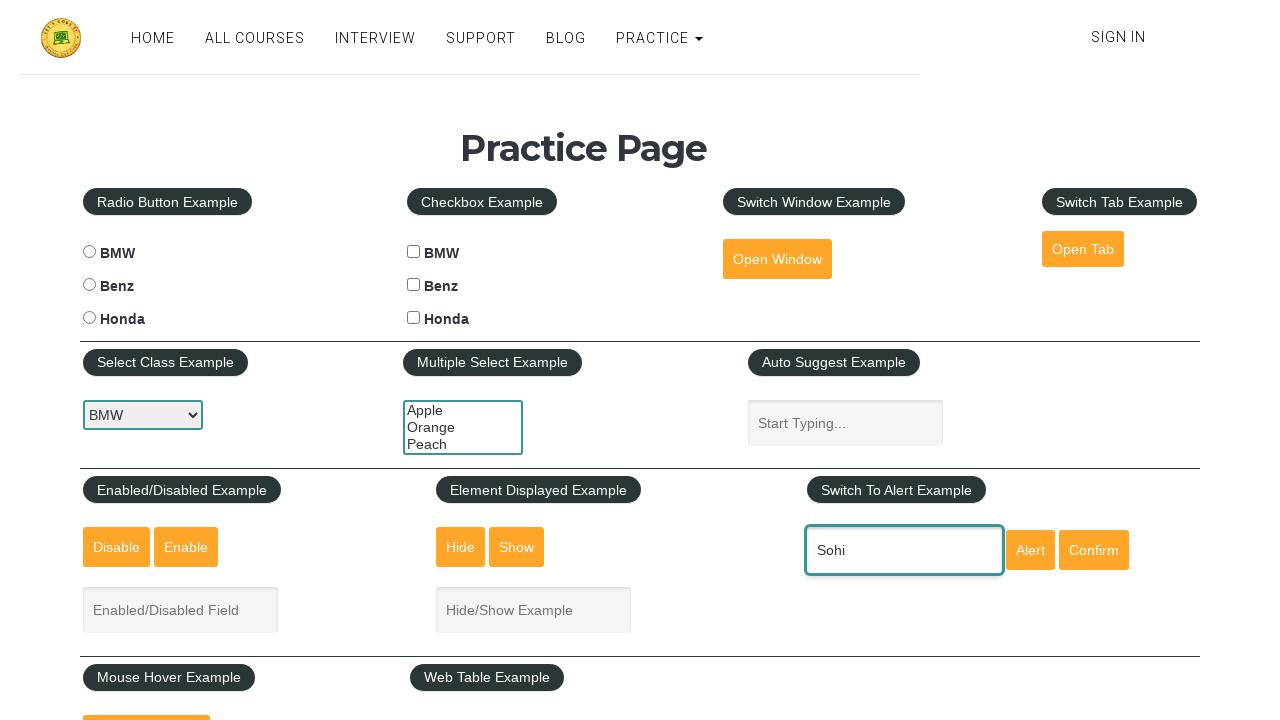

Clicked confirm button to trigger alert dialog at (1094, 550) on #confirmbtn
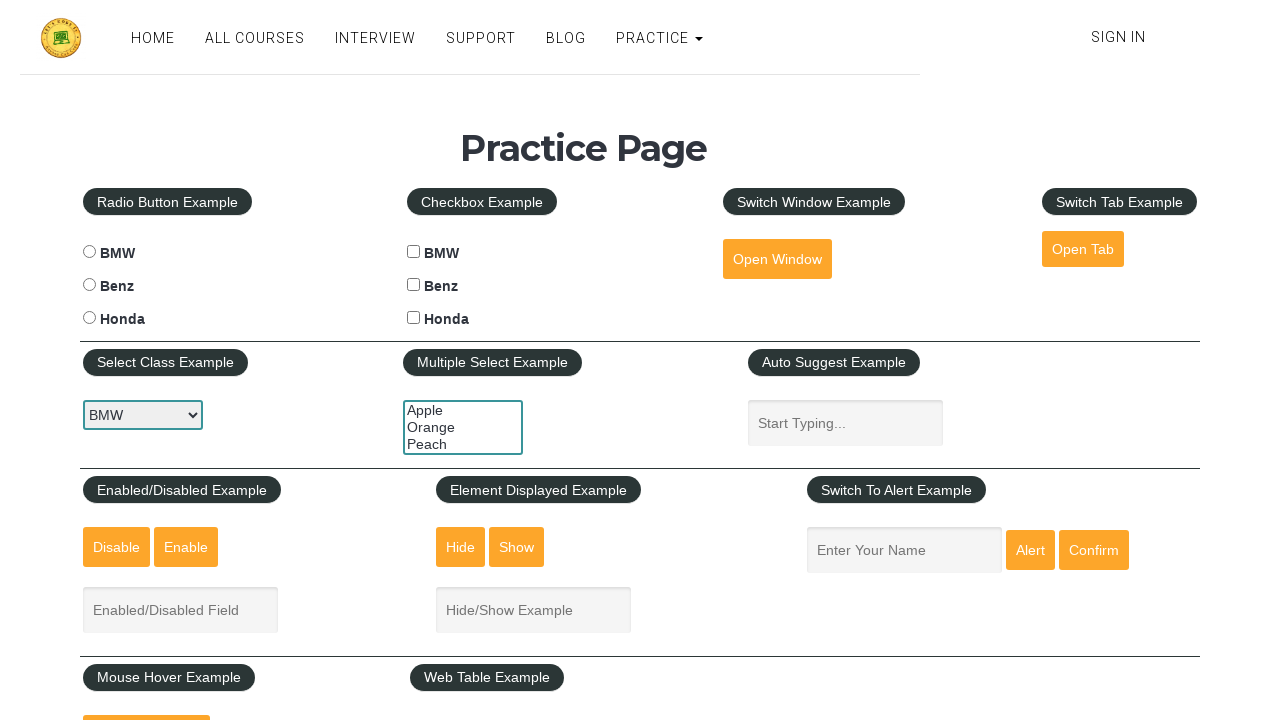

Dismissed the alert dialog
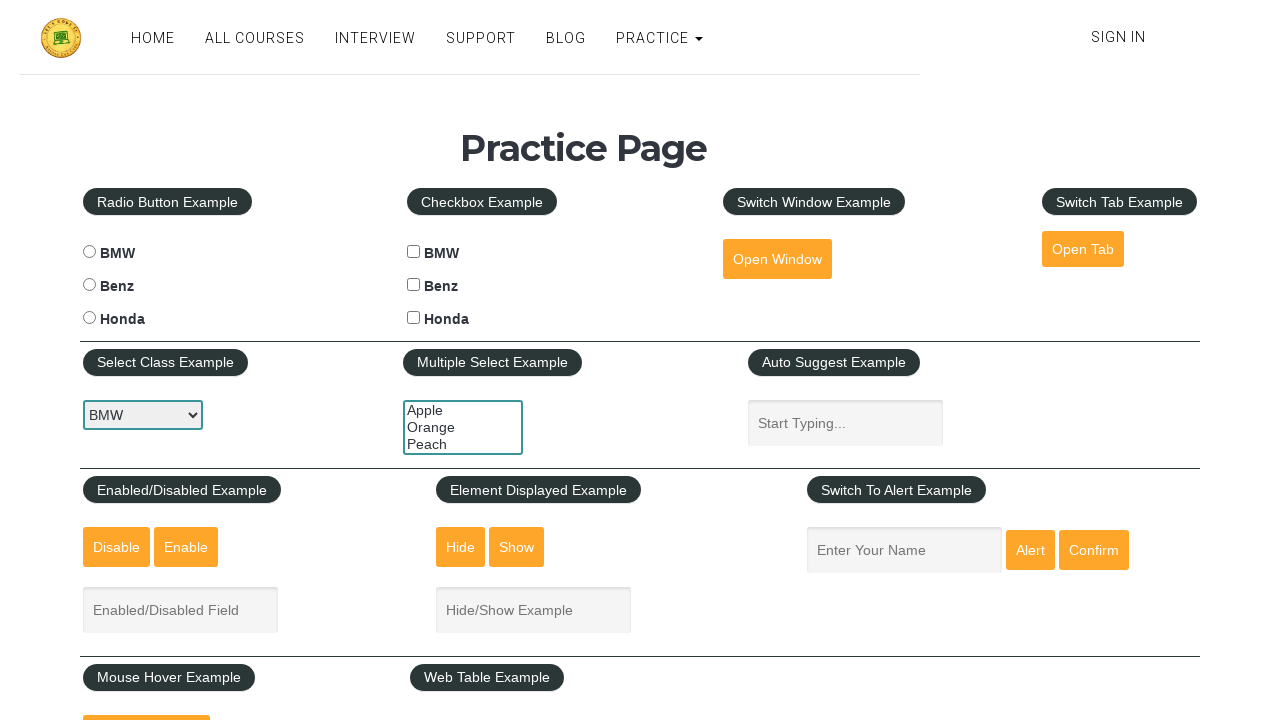

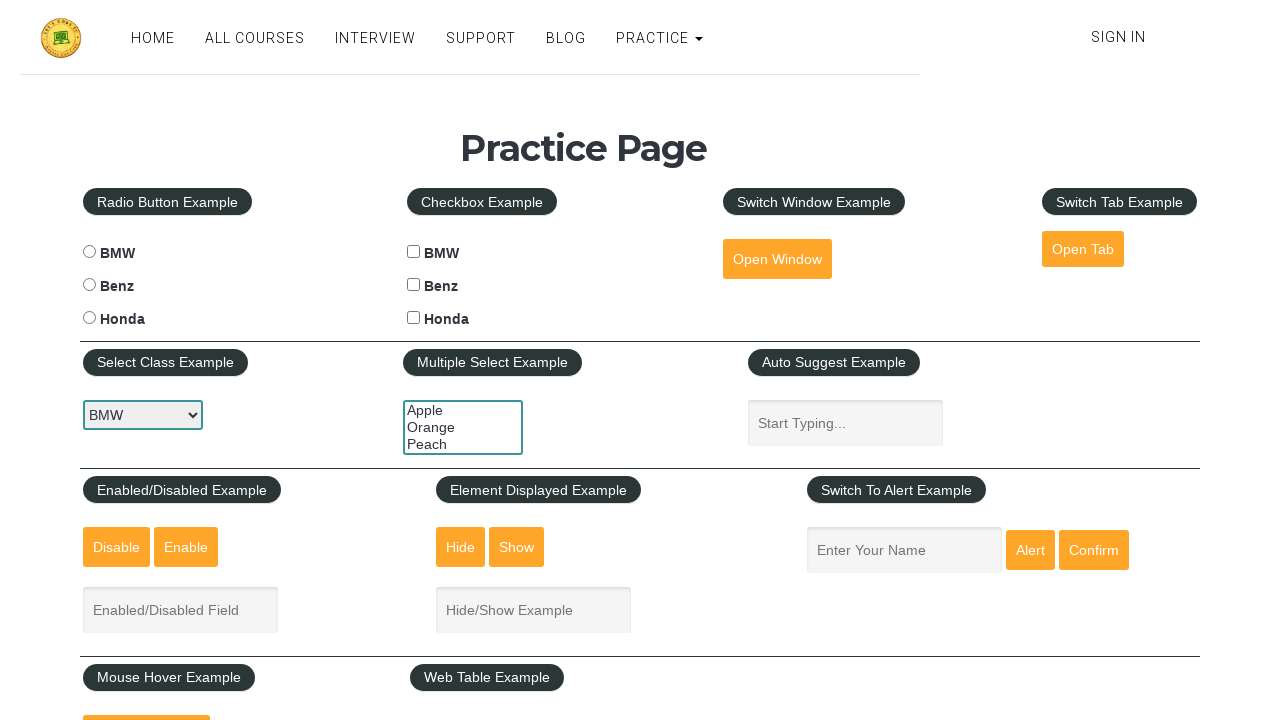